Navigates to Selenium downloads page and scrolls down to view content below the fold

Starting URL: https://www.selenium.dev/downloads/

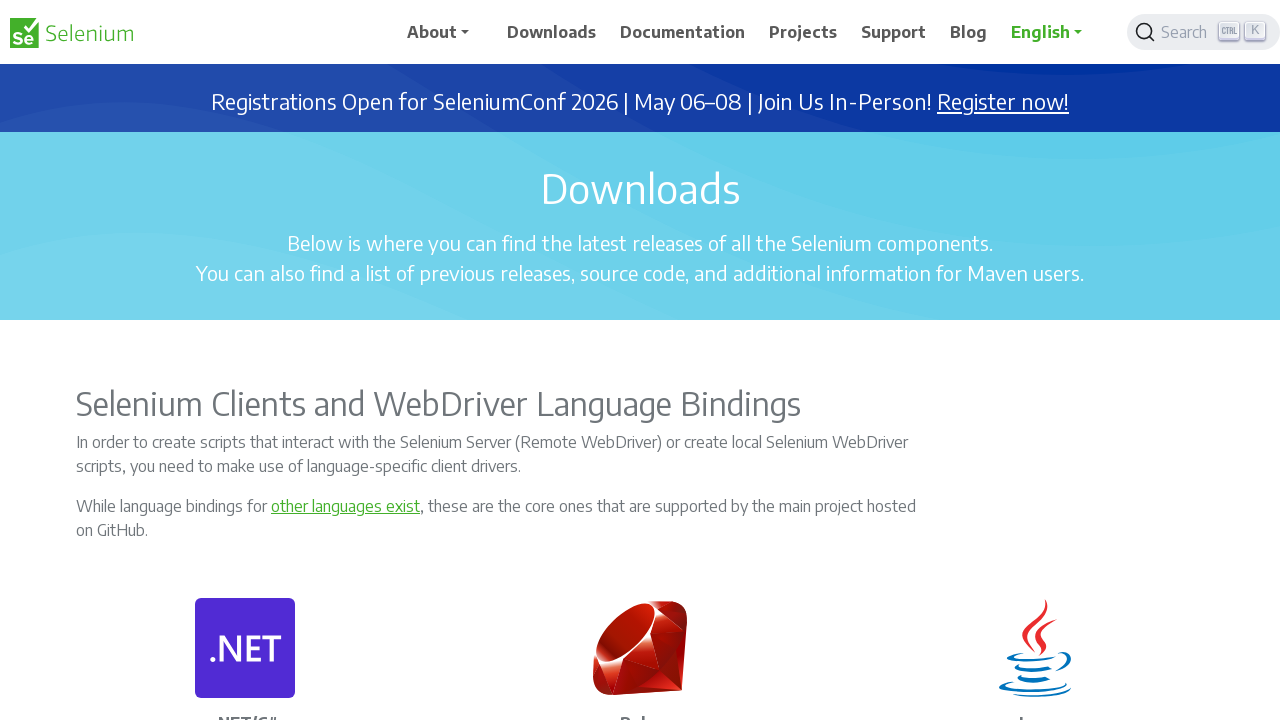

Scrolled down 4500 pixels to view content below the fold
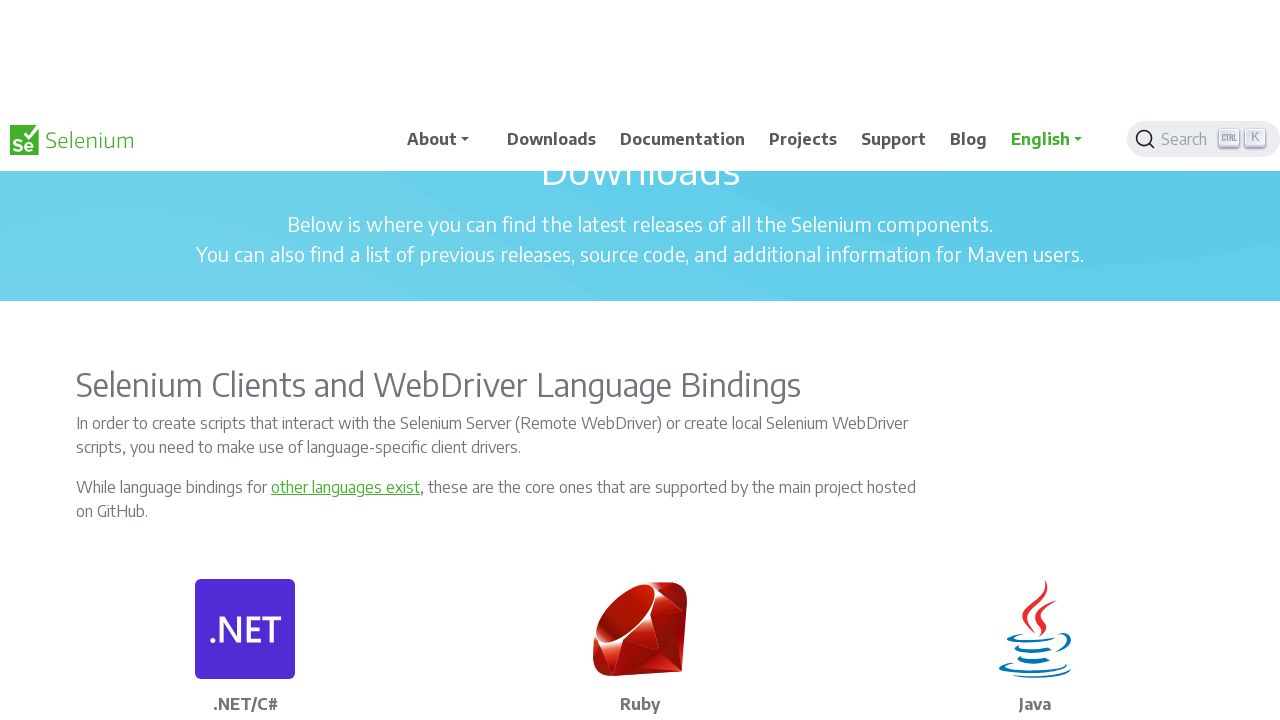

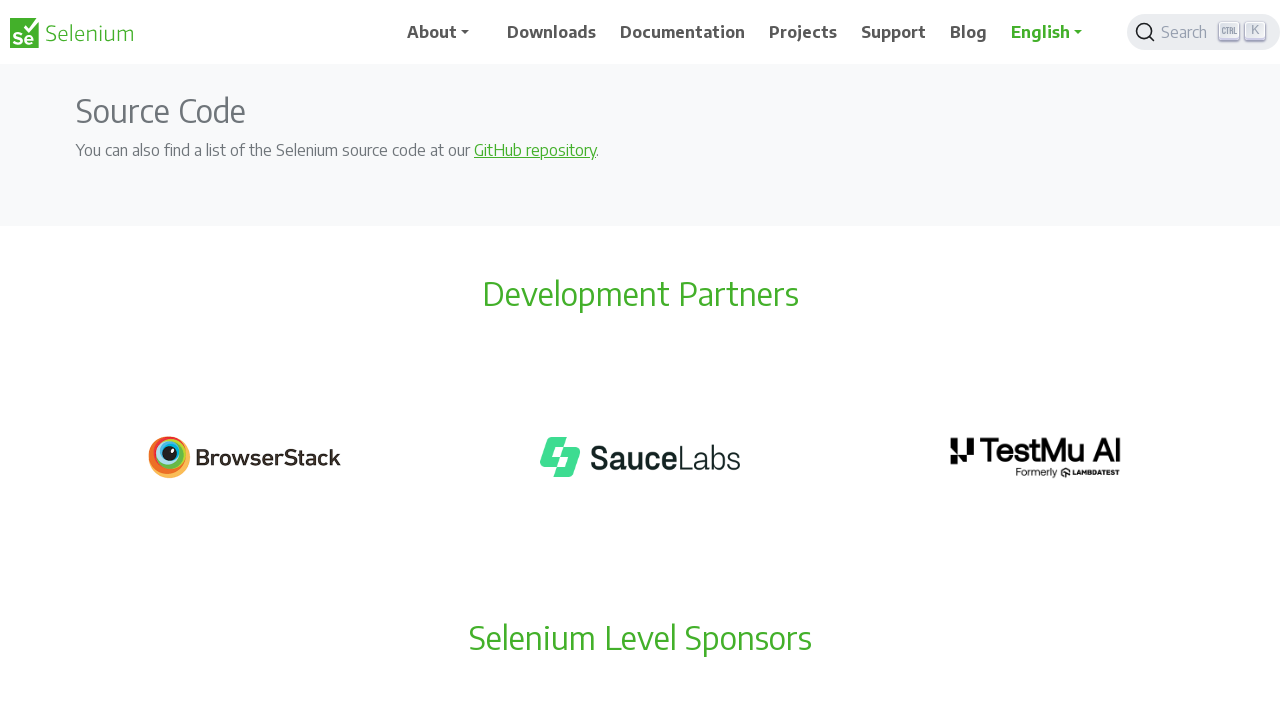